Tests the "Forgot password?" link navigation on GitHub's login page, verifying that clicking the link redirects the user to the password reset page.

Starting URL: https://github.com/login

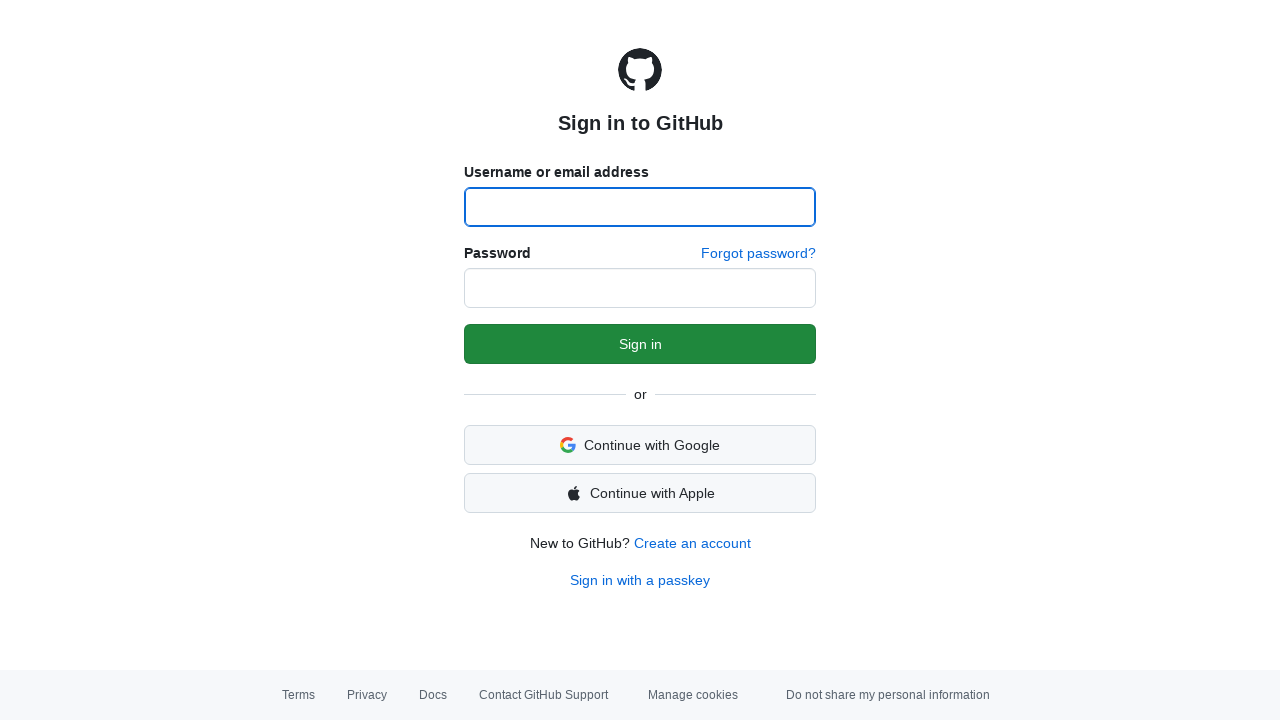

Navigated to GitHub login page
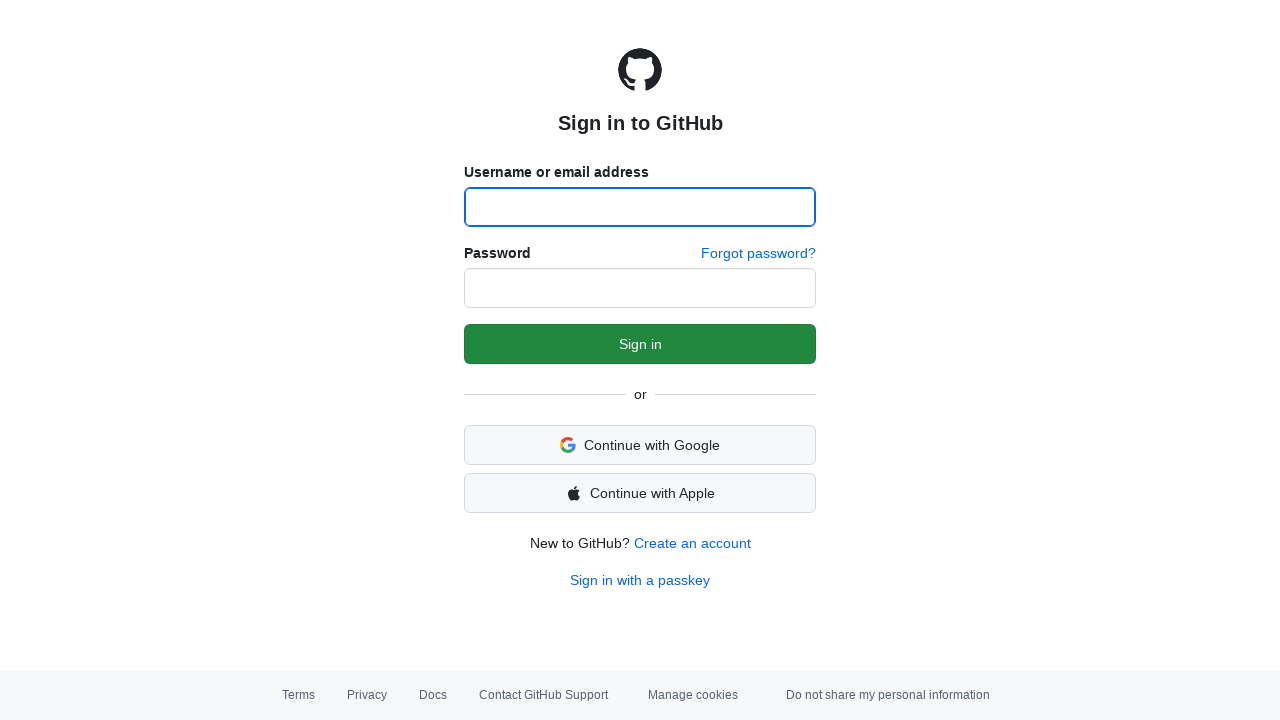

Clicked the 'Forgot password?' link at (758, 254) on #forgot-password
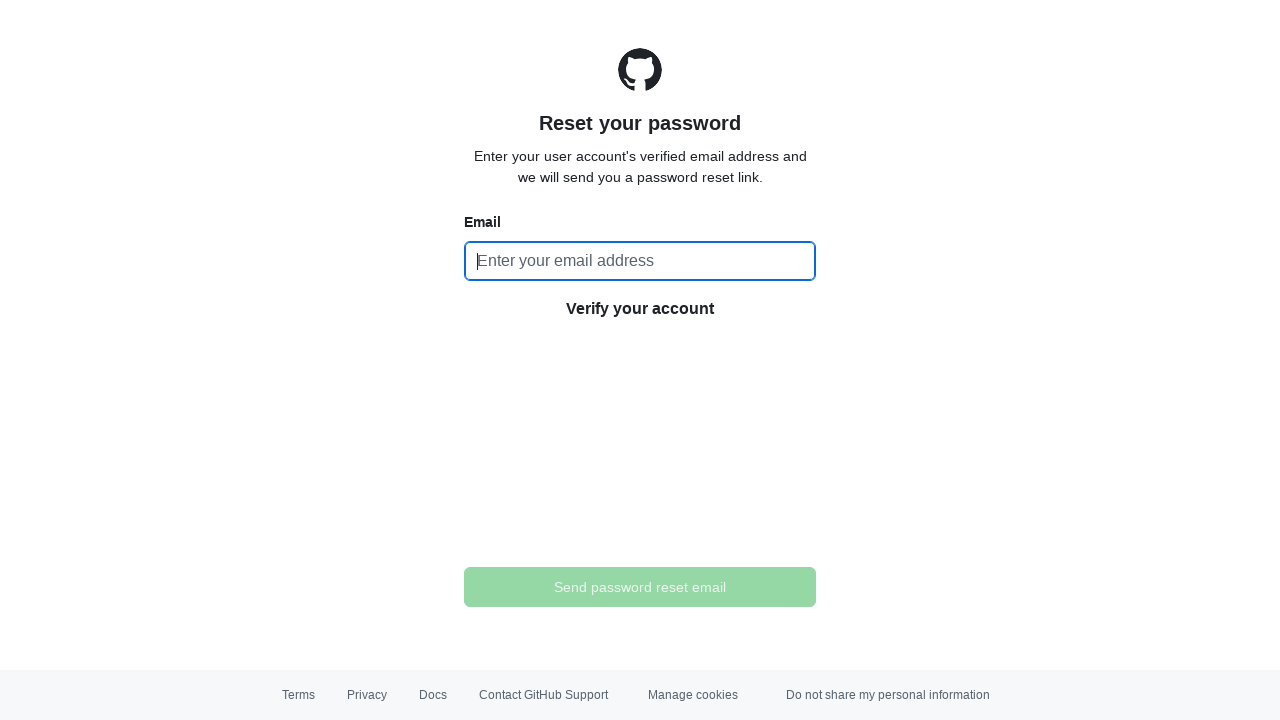

Successfully navigated to password reset page
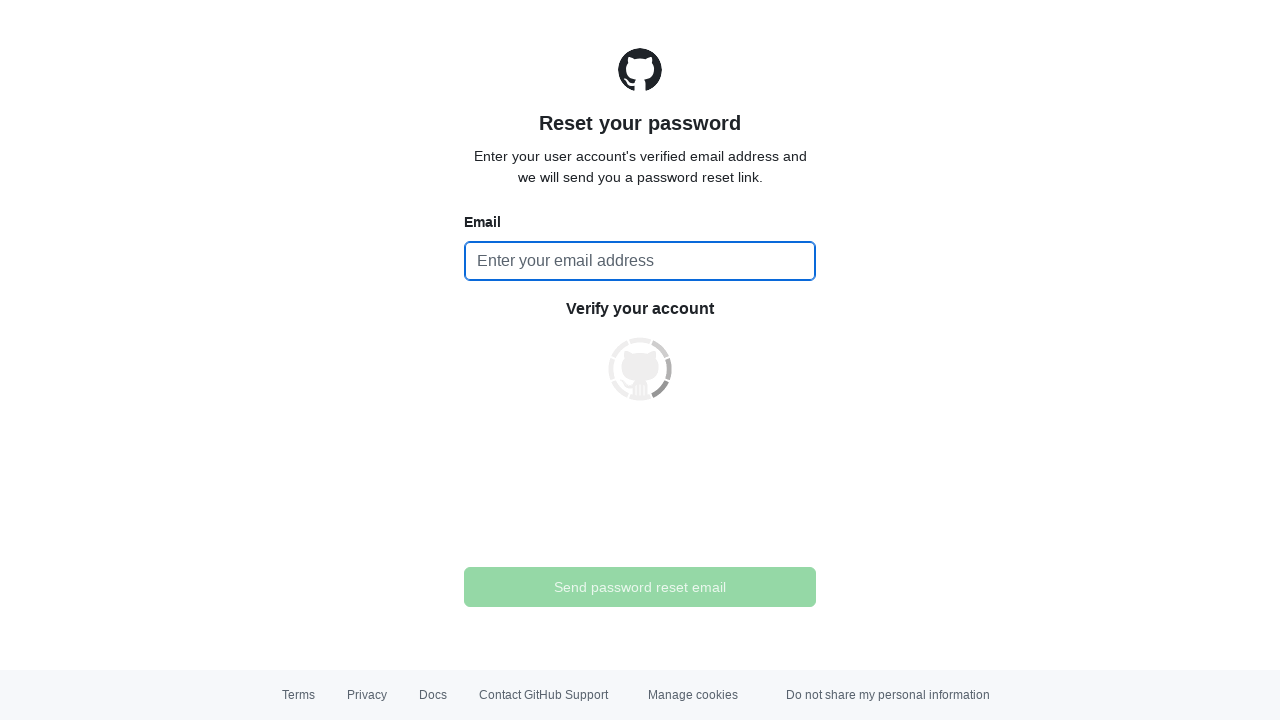

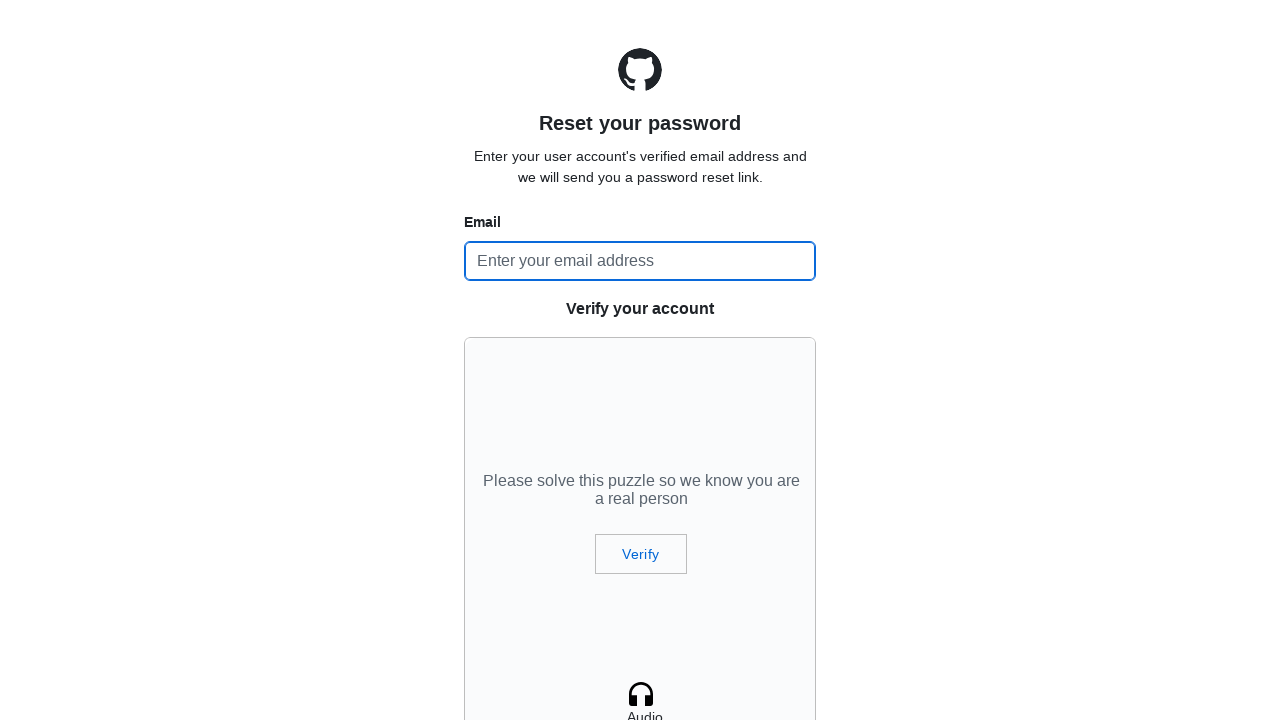